Navigates to a Stepik lesson page, enters a calculated answer in a textarea, and submits it

Starting URL: https://stepik.org/lesson/236895/step/1

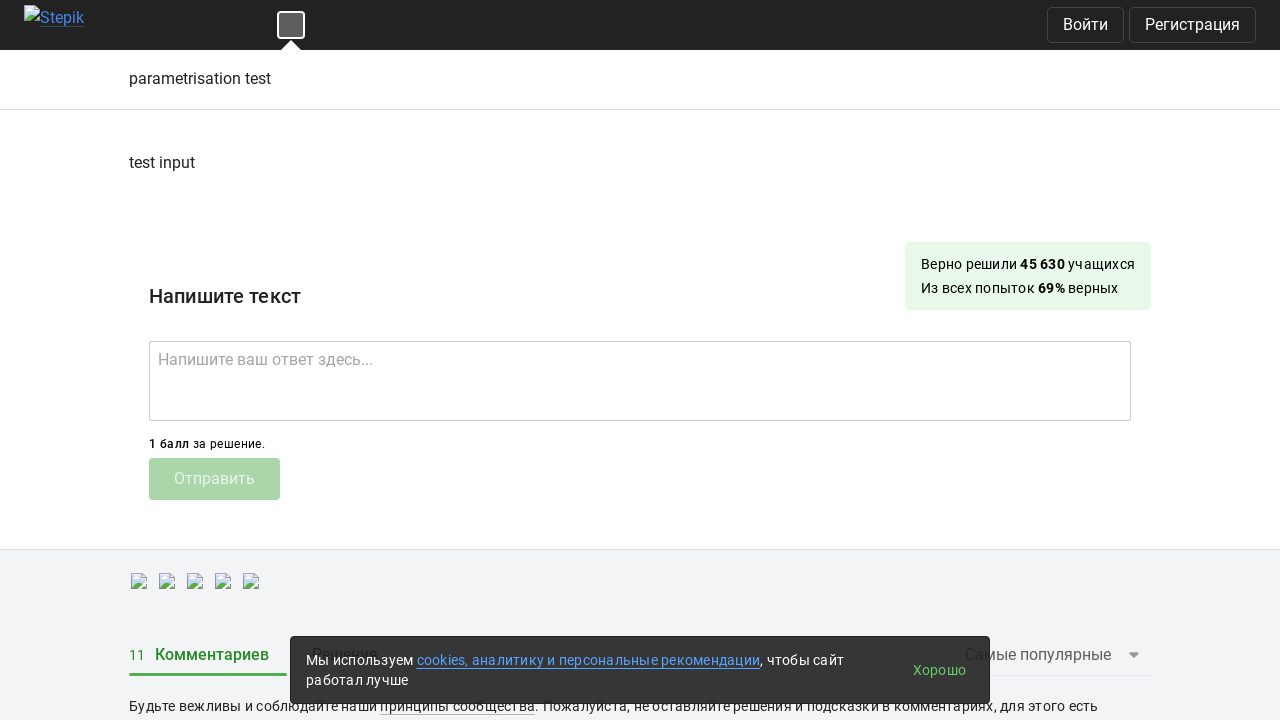

Calculated answer using logarithm of current timestamp
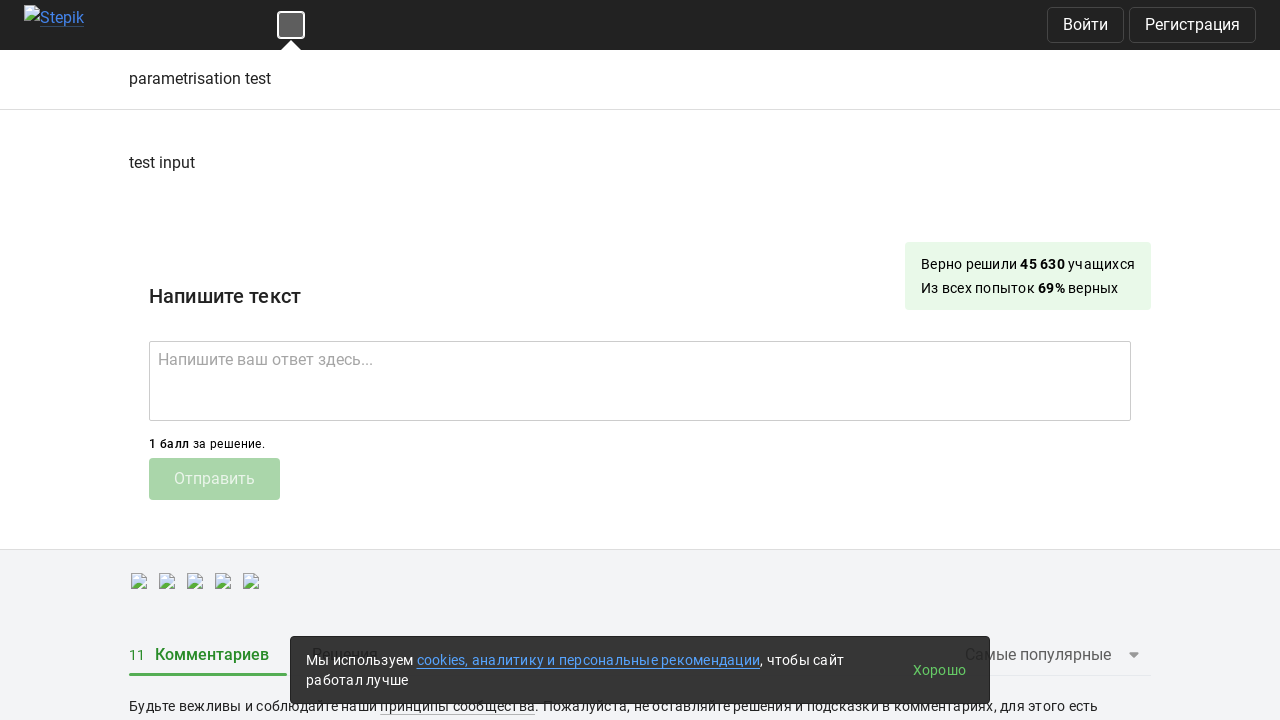

Textarea element became available
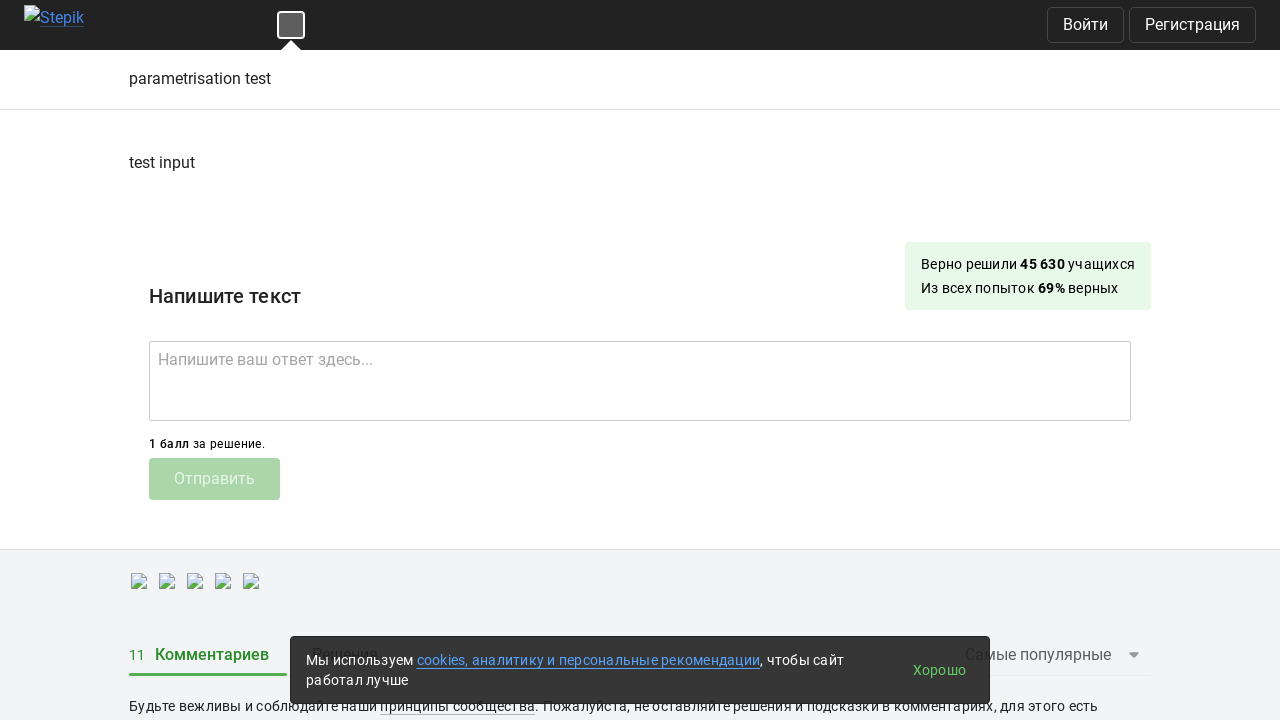

Filled textarea with calculated answer: 21.29540708138119 on textarea
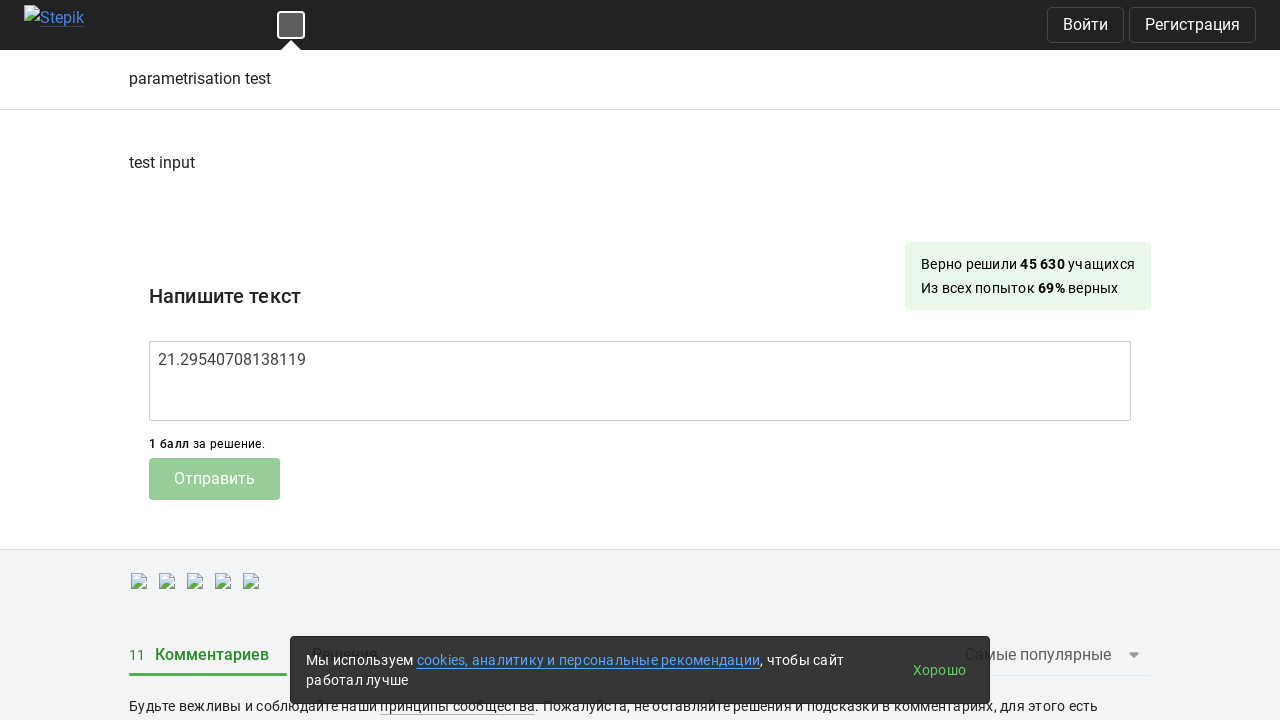

Submit button became visible
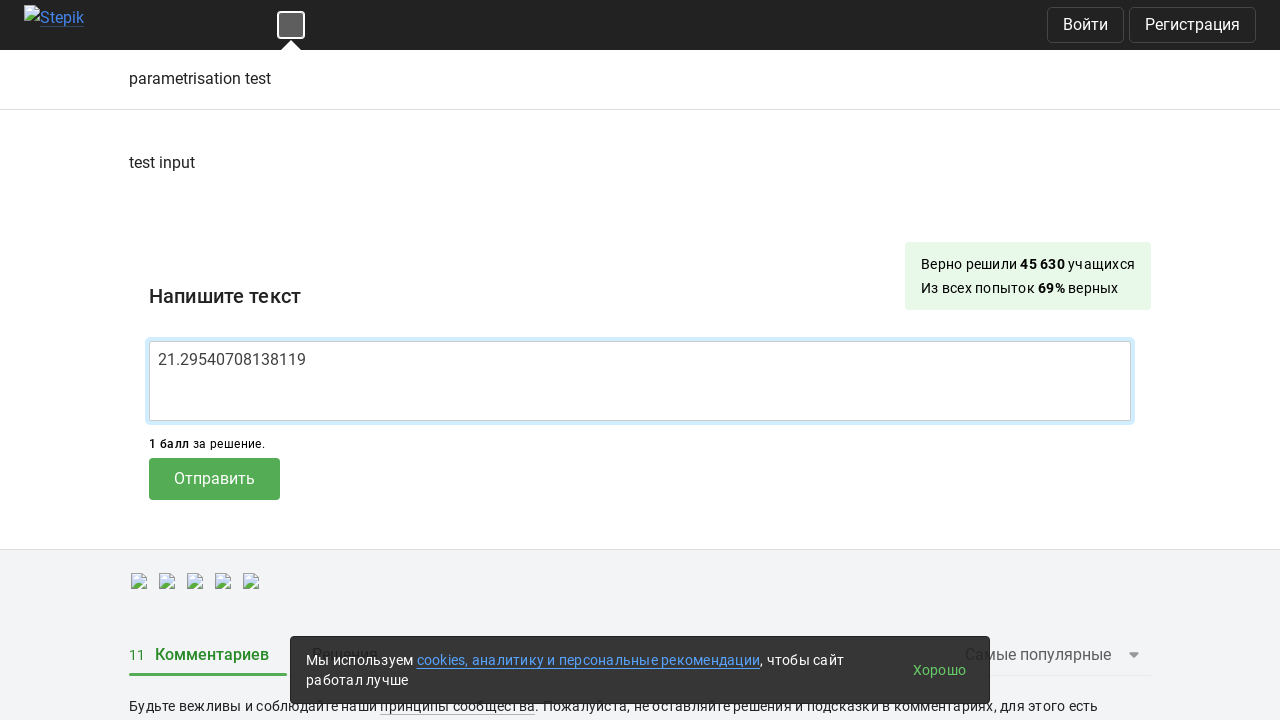

Clicked the submit button at (939, 670) on button
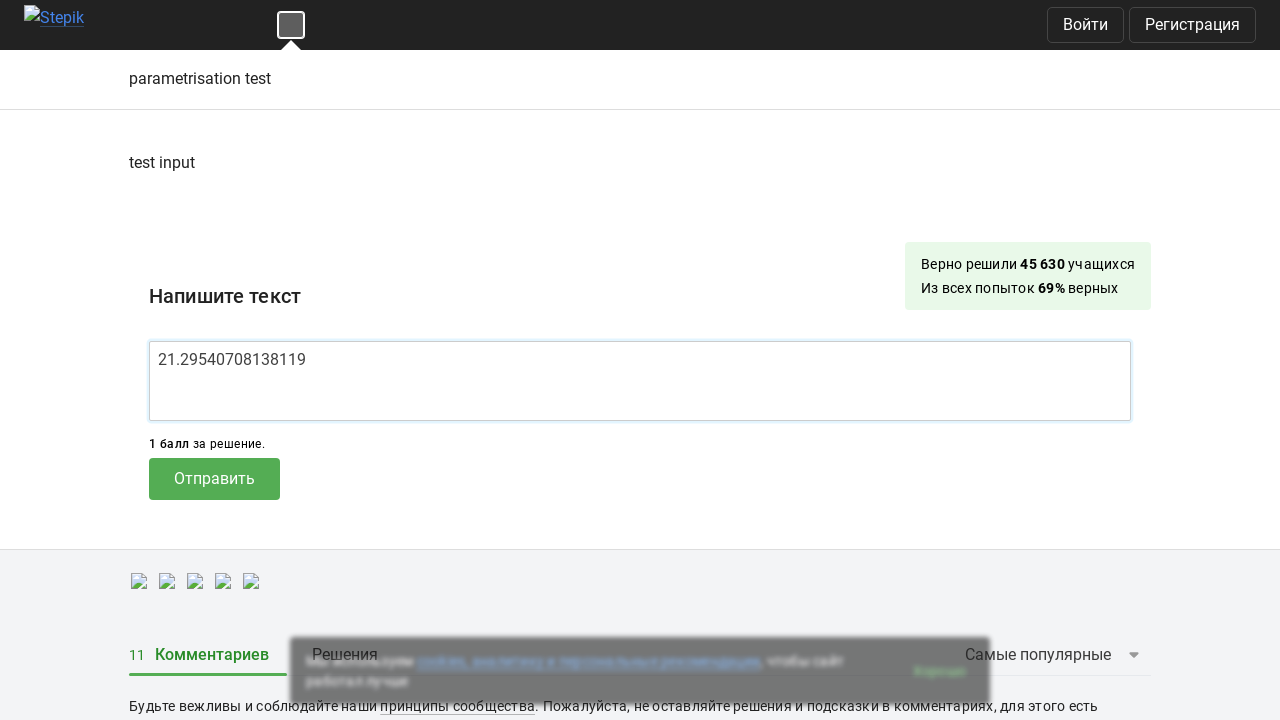

Waited 2 seconds for submission to complete
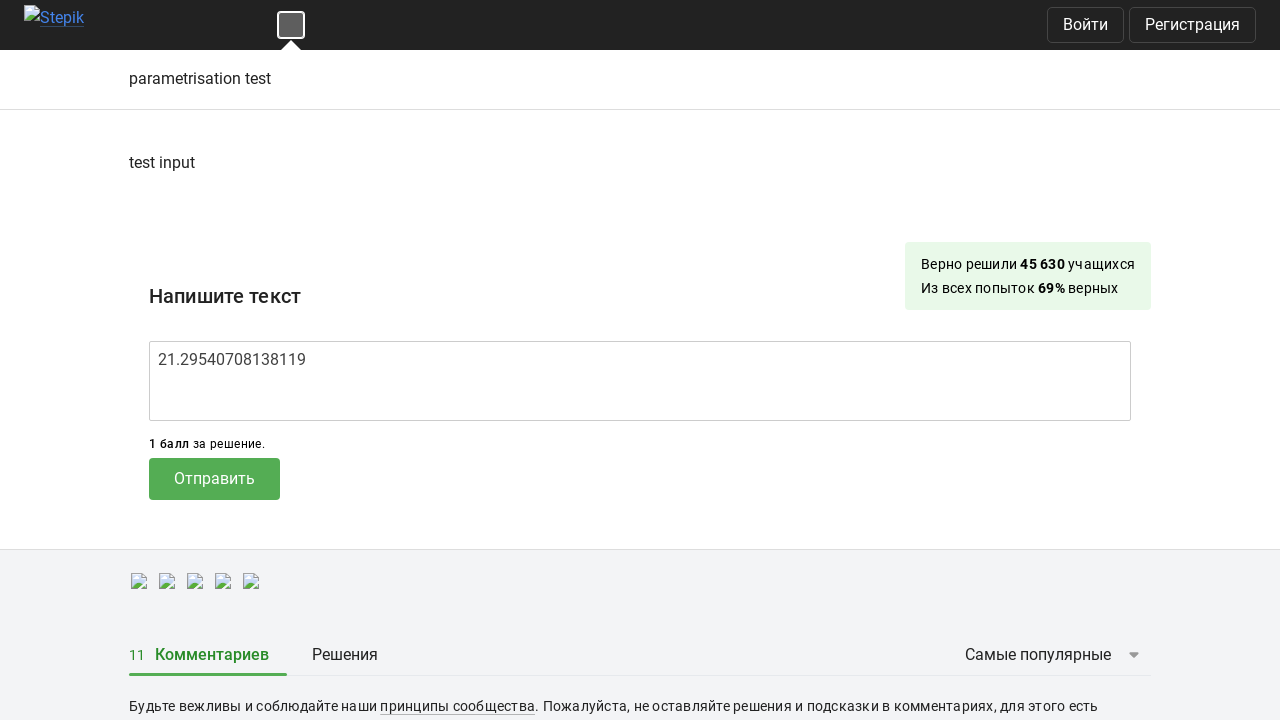

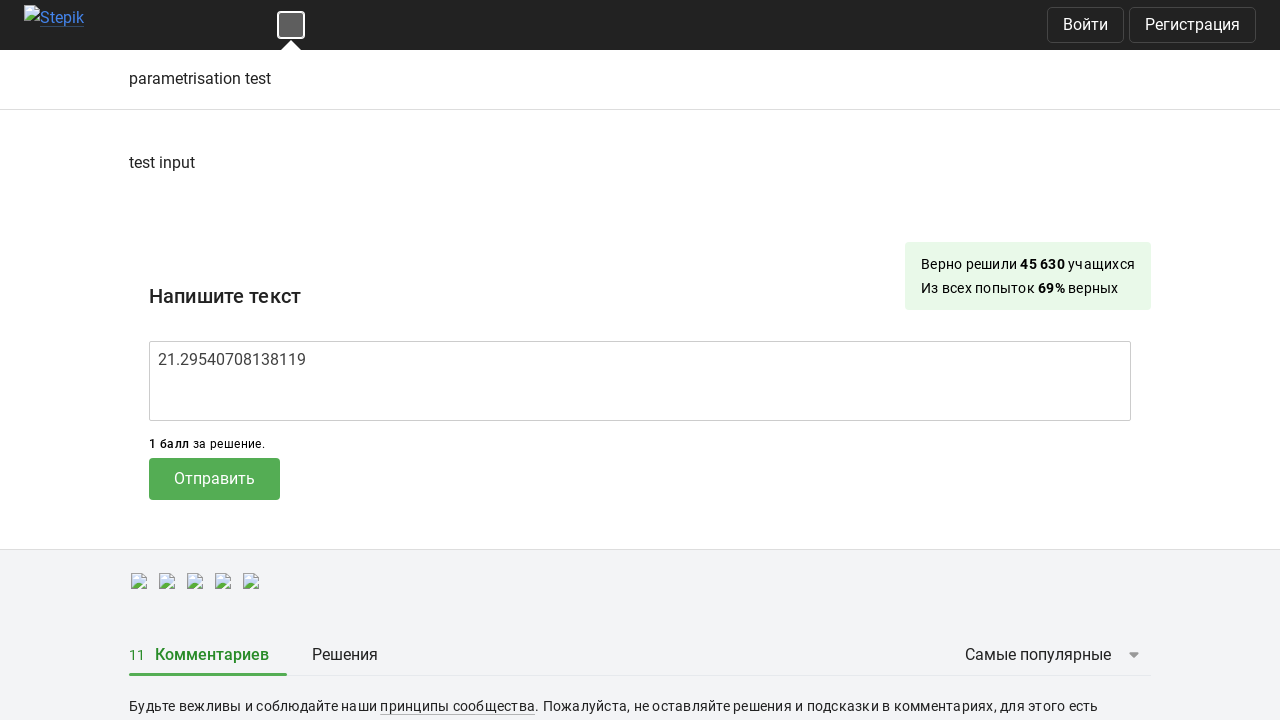